Navigates to the Hepsiburada e-commerce website homepage

Starting URL: http://www.hepsiburada.com/

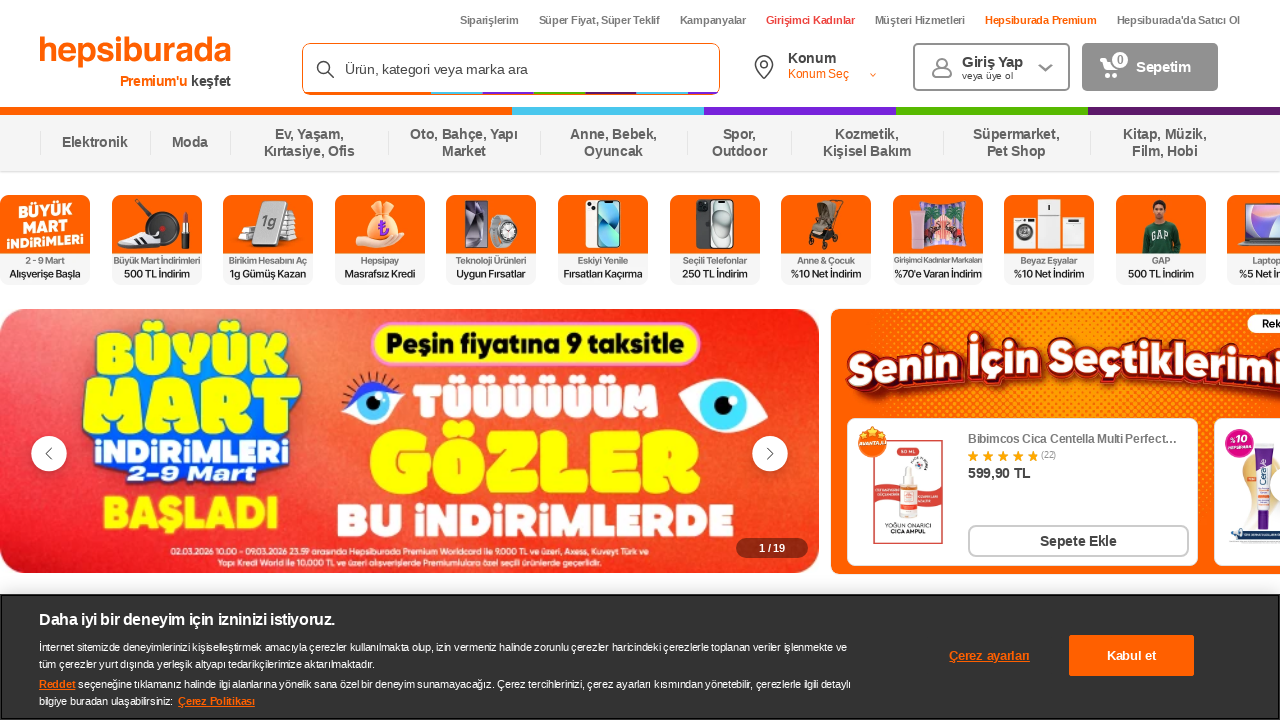

Waited for Hepsiburada homepage to fully load (domcontentloaded state)
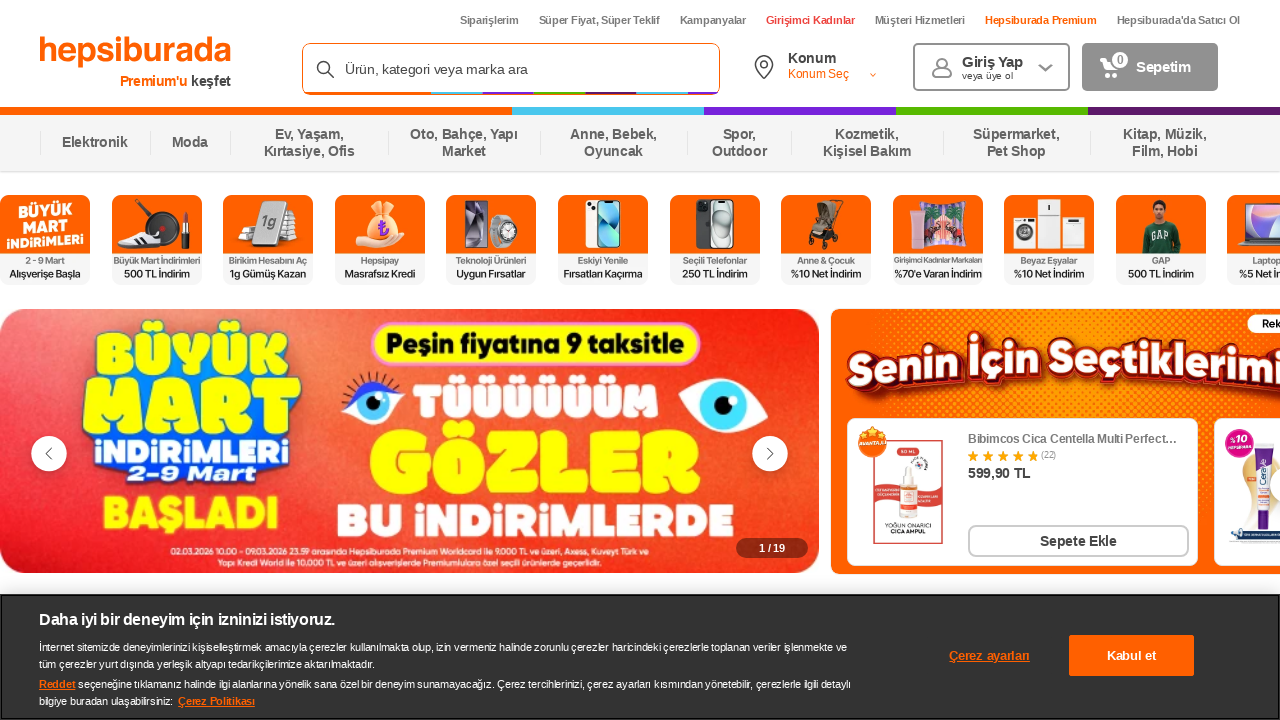

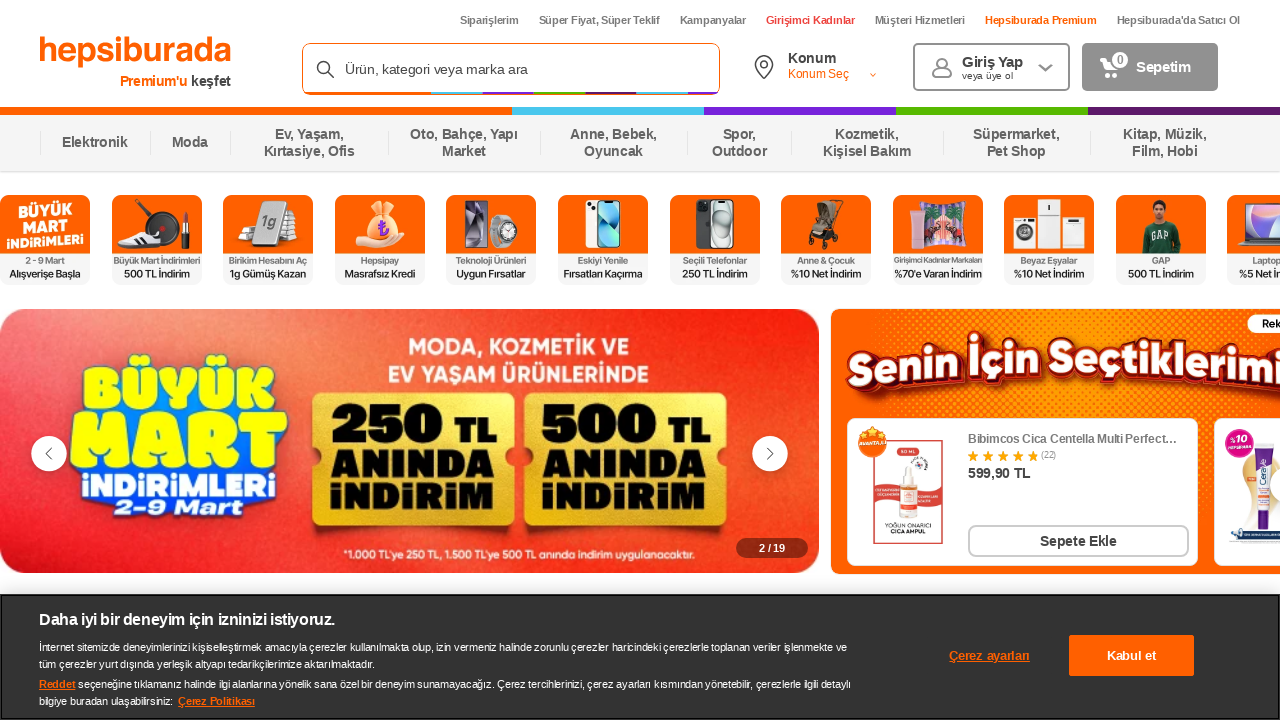